Calculates the sum of two numbers displayed on the page and selects the result from a dropdown menu

Starting URL: http://suninjuly.github.io/selects1.html

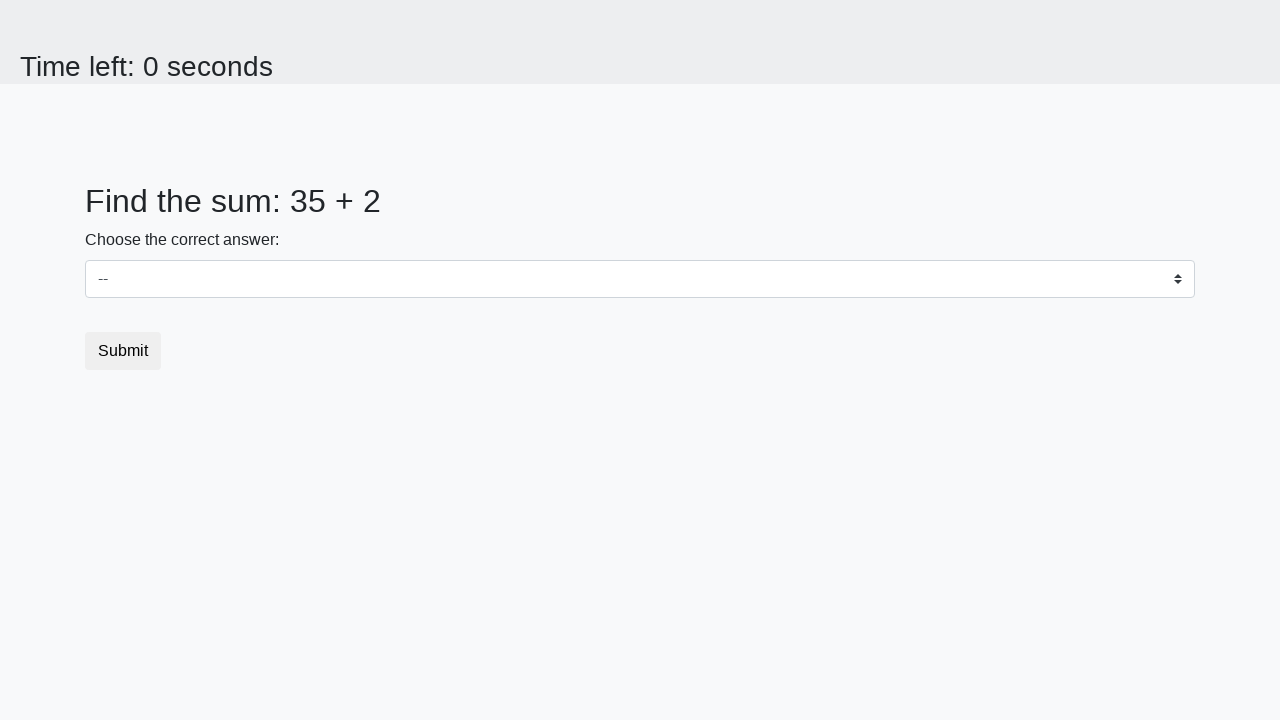

Retrieved first number from page
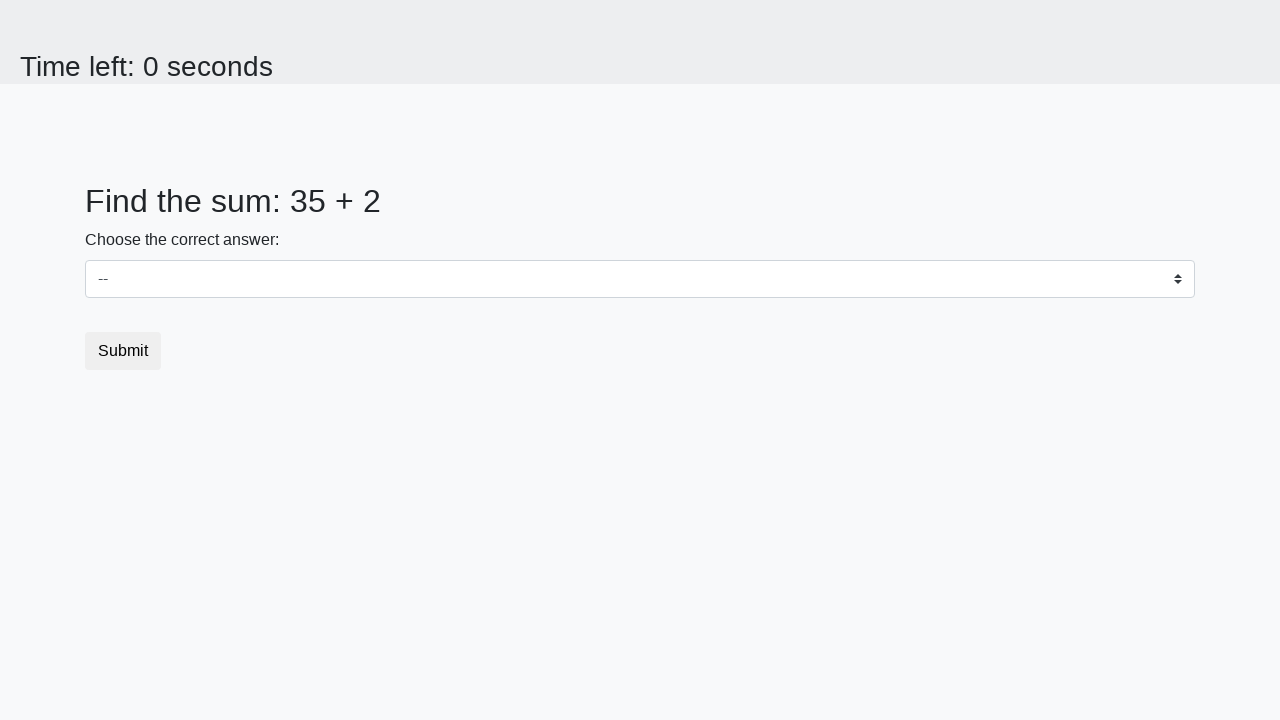

Retrieved second number from page
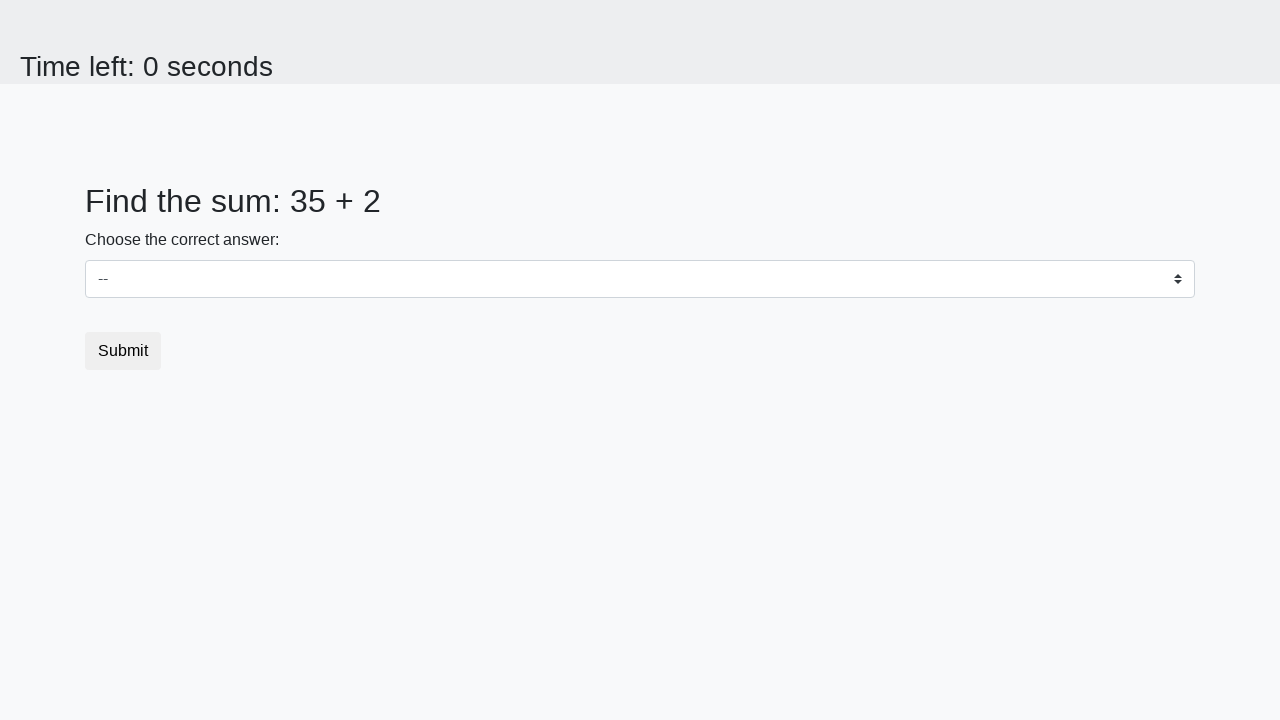

Calculated sum: 35 + 2 = 37
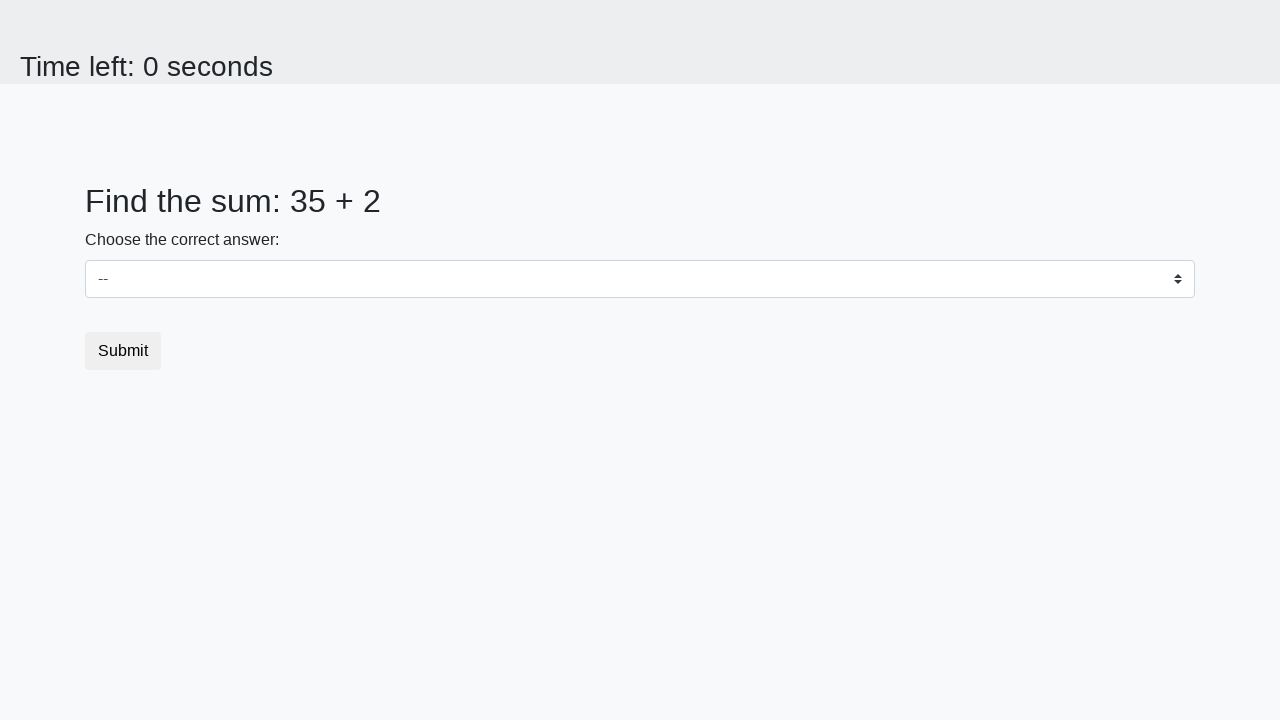

Selected calculated result '37' from dropdown on select
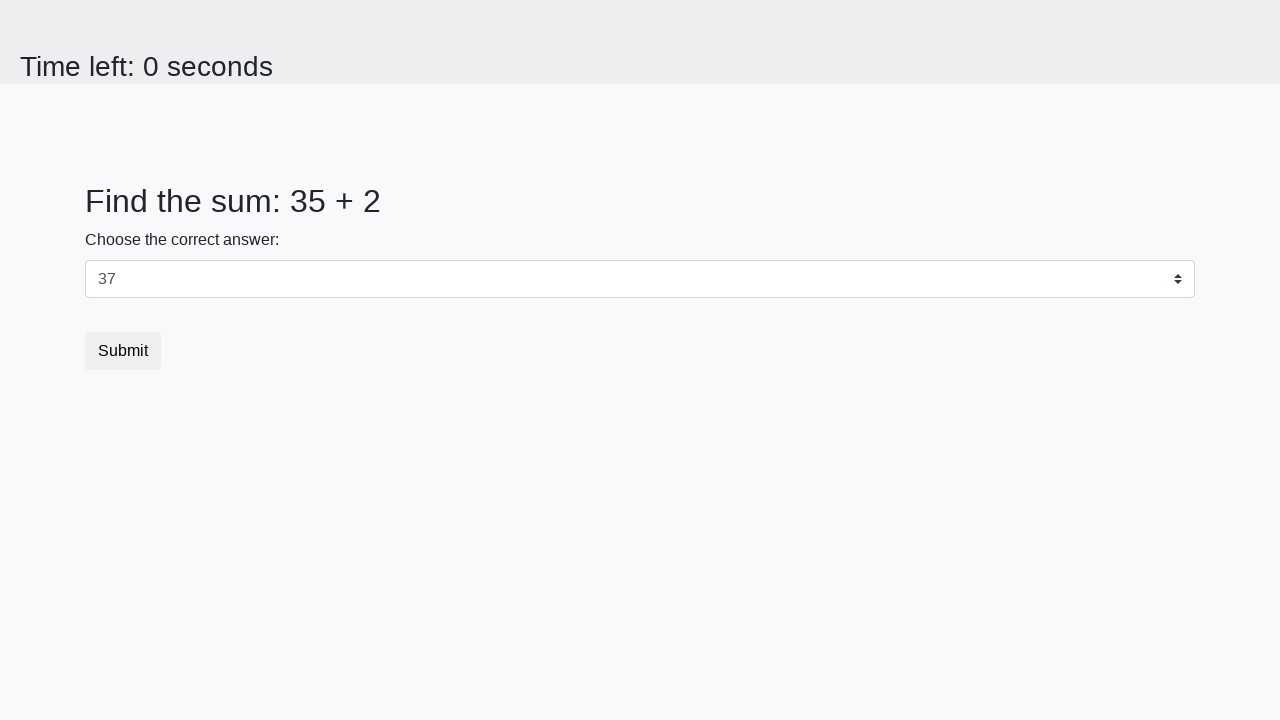

Clicked submit button at (123, 351) on button
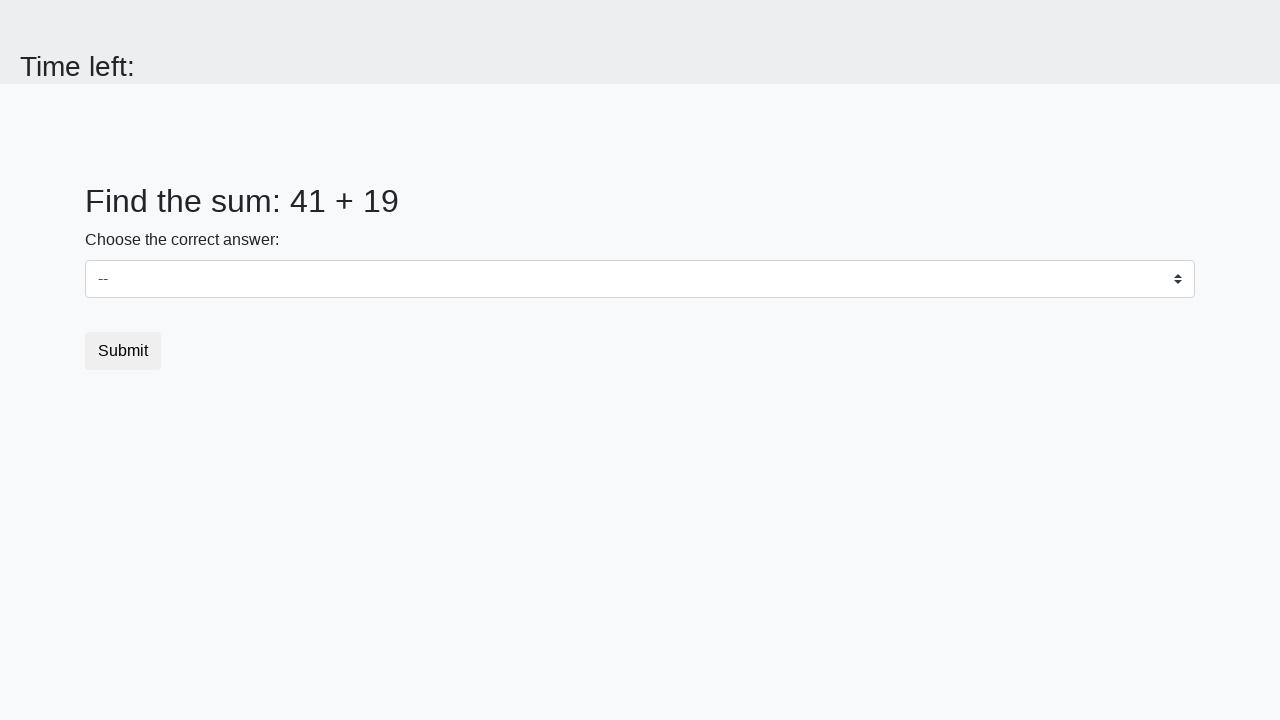

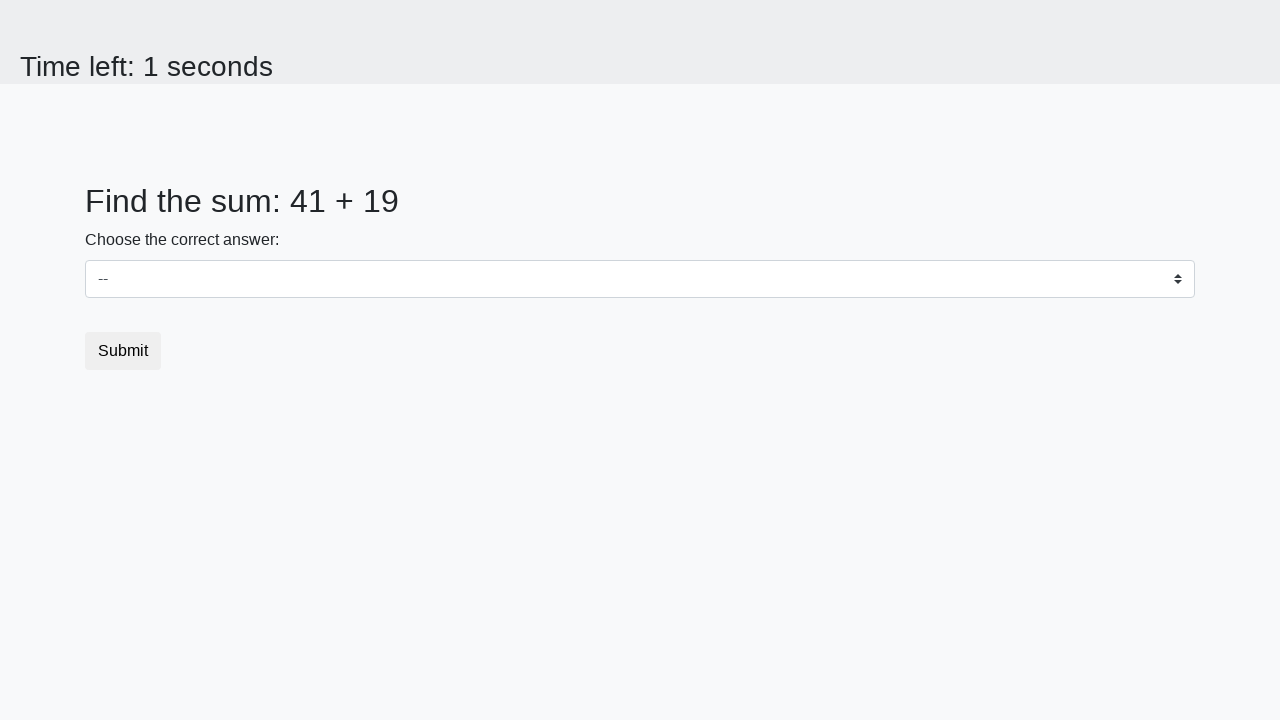